Tests a registration form by filling in first name, last name, and email fields, submitting the form, and verifying that a success message is displayed.

Starting URL: http://suninjuly.github.io/registration1.html

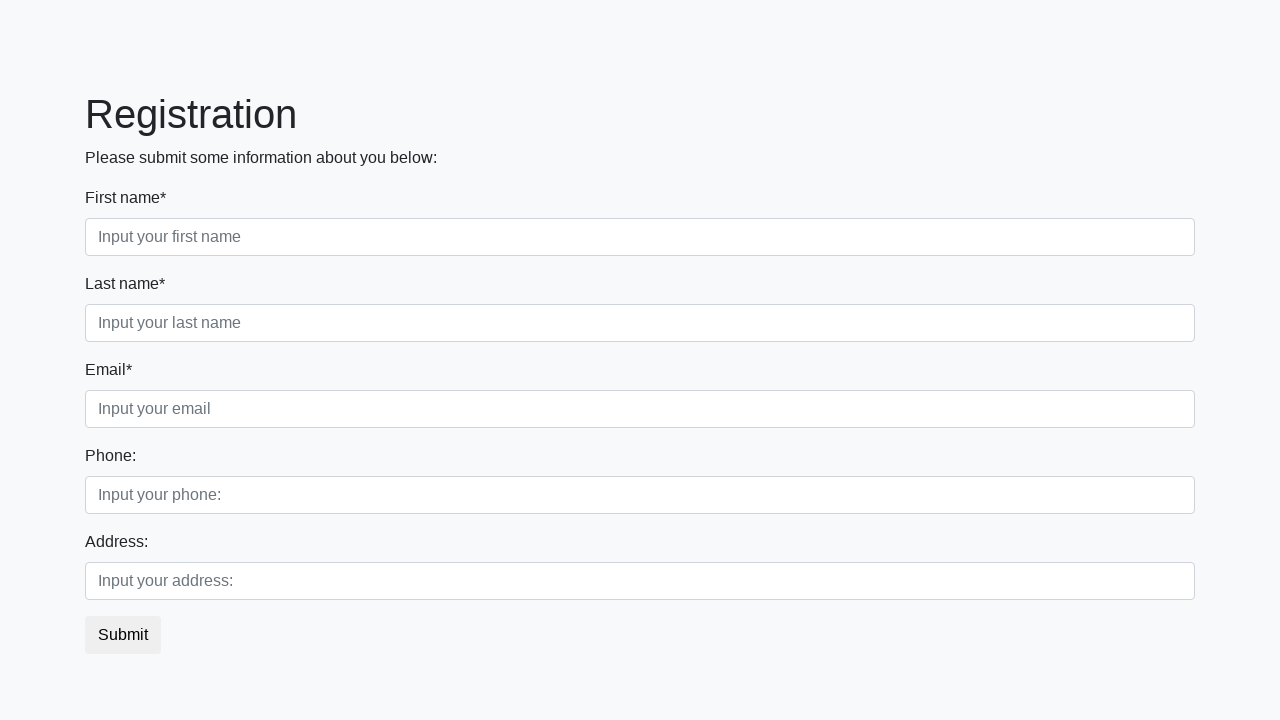

Filled first name field with 'Nikita' on input[placeholder='Input your first name']
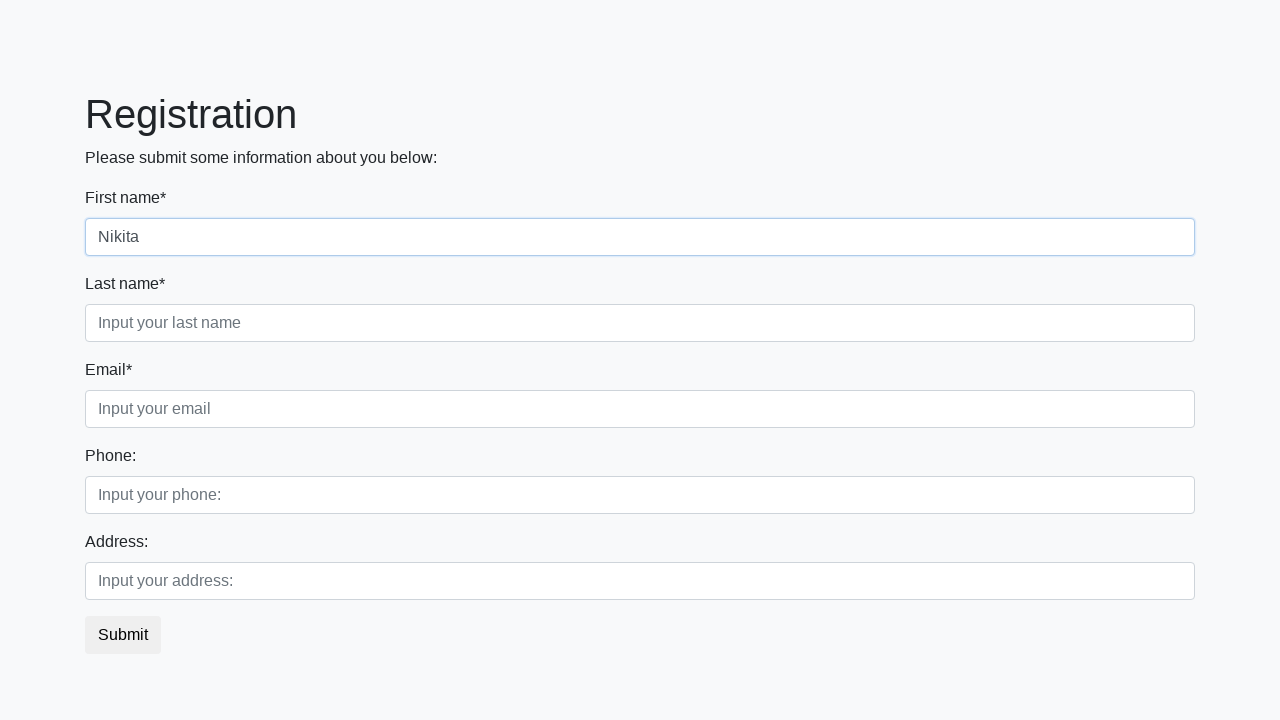

Filled last name field with 'Olkin' on input[placeholder='Input your last name']
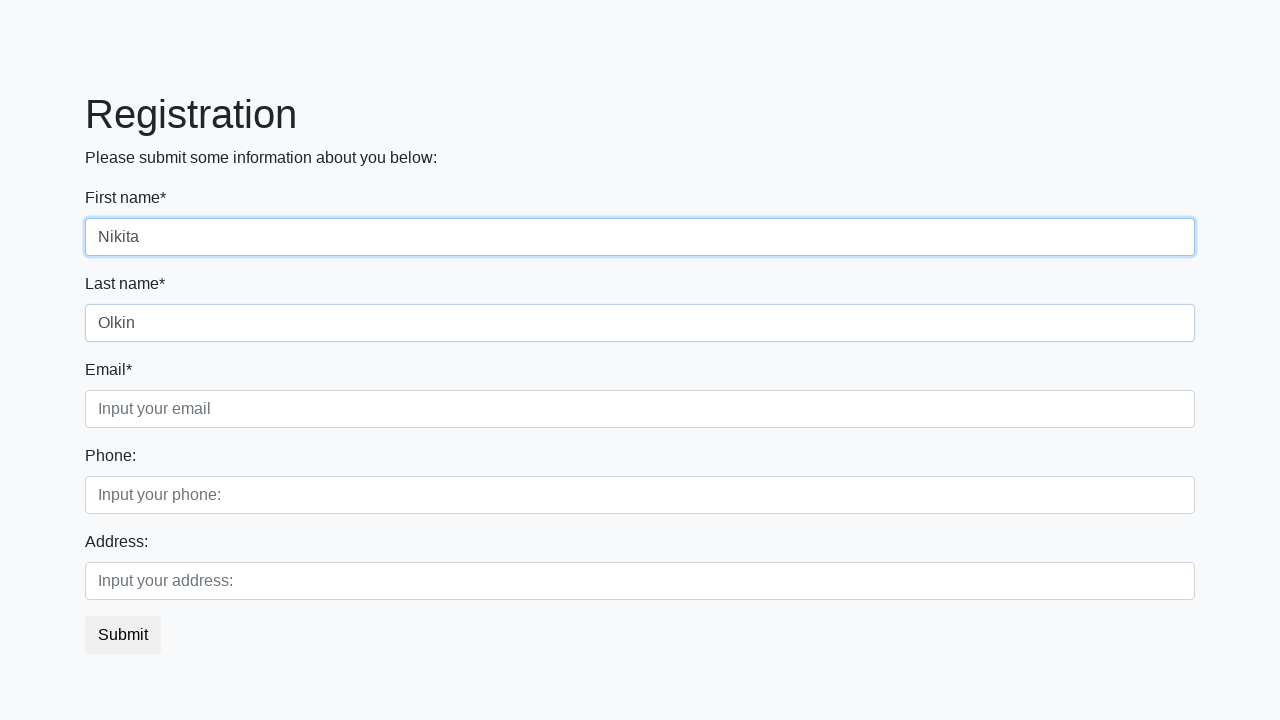

Filled email field with 'testuser2024@mail.ru' on input[placeholder='Input your email']
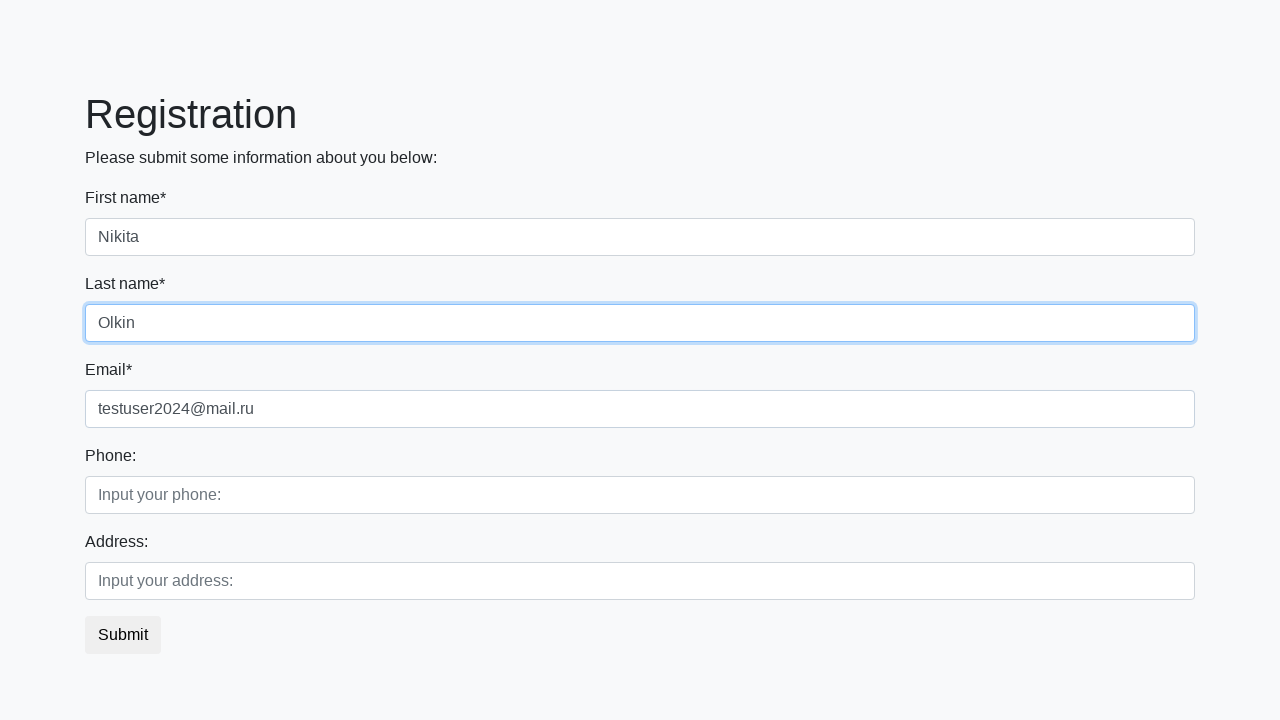

Clicked submit button at (123, 635) on button.btn
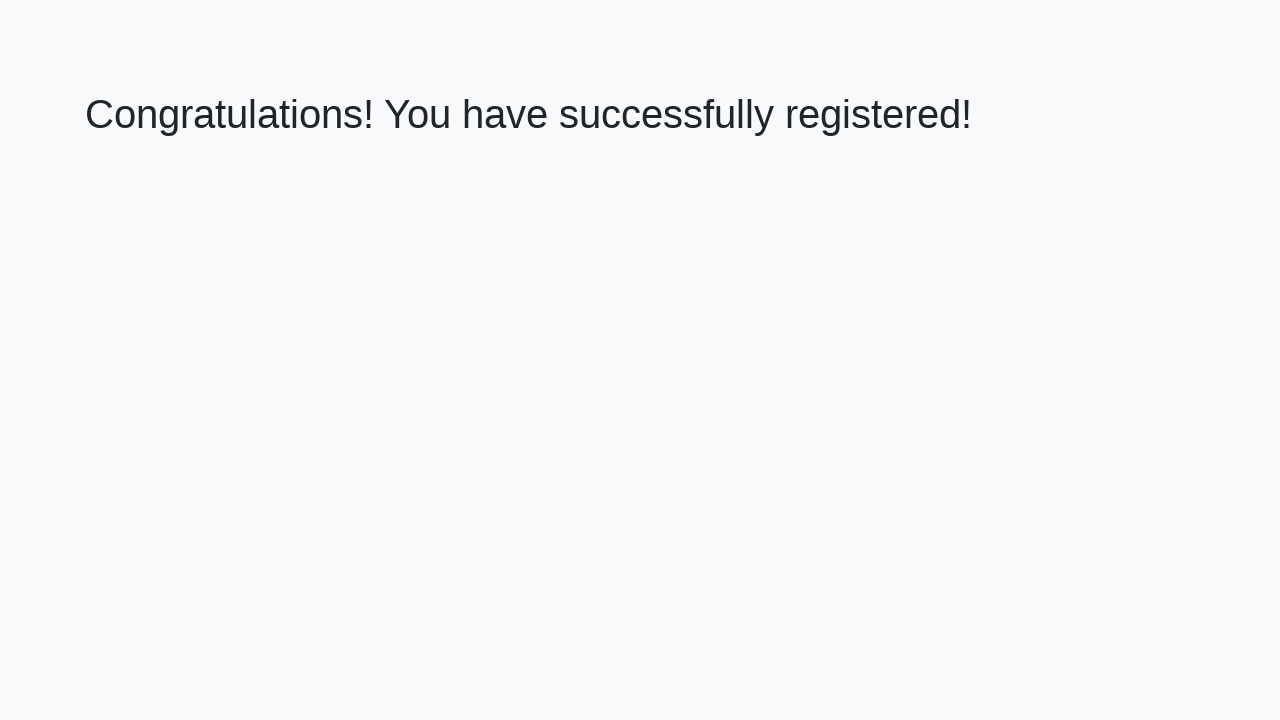

Success message heading loaded
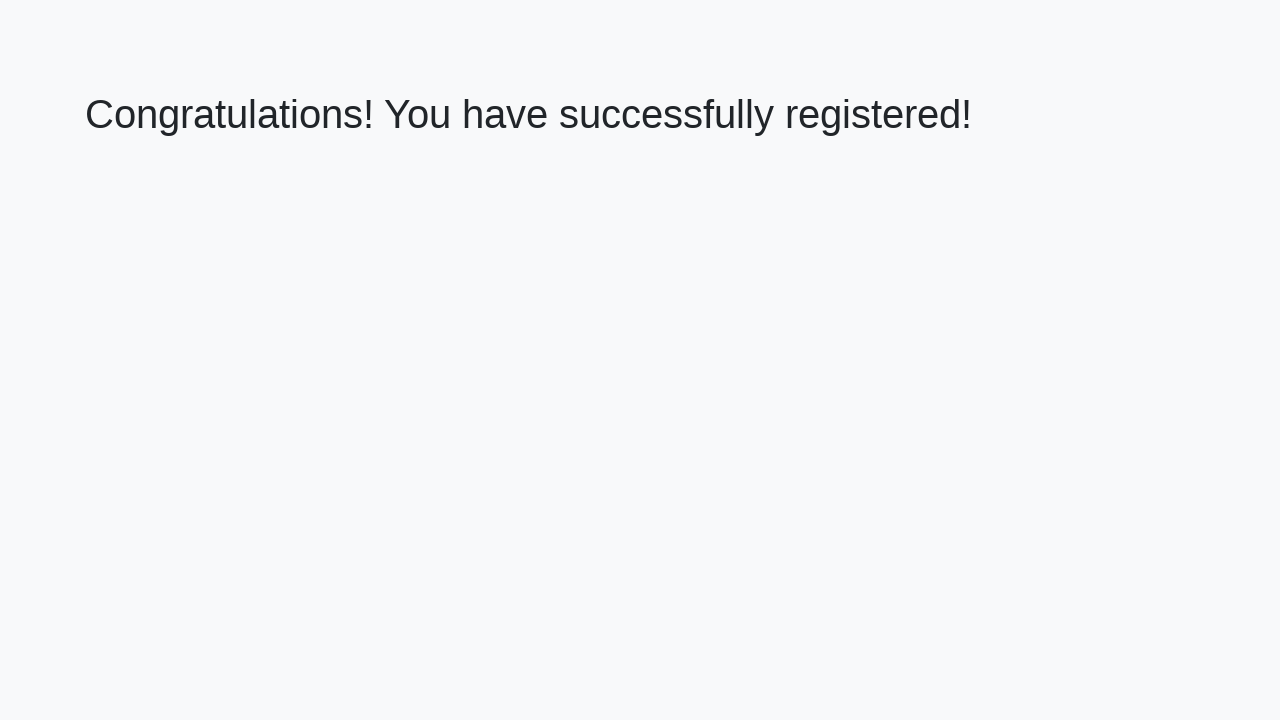

Retrieved success message text: 'Congratulations! You have successfully registered!'
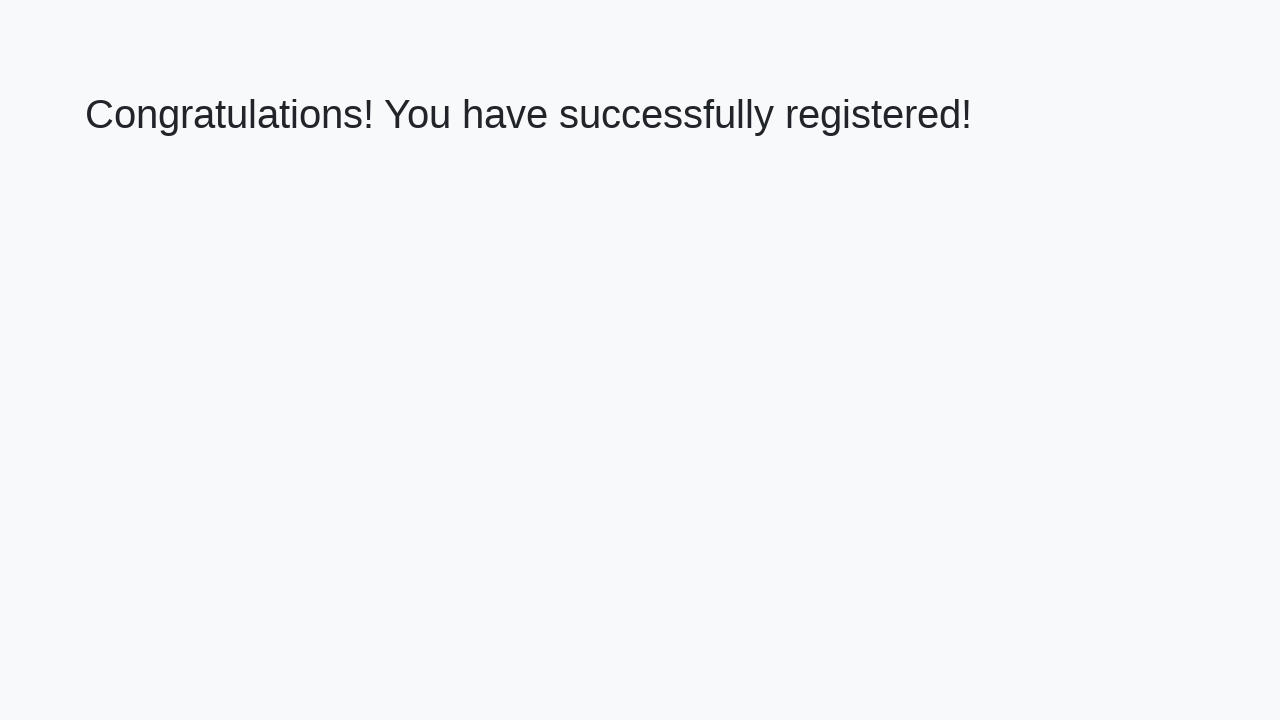

Verified success message matches expected text
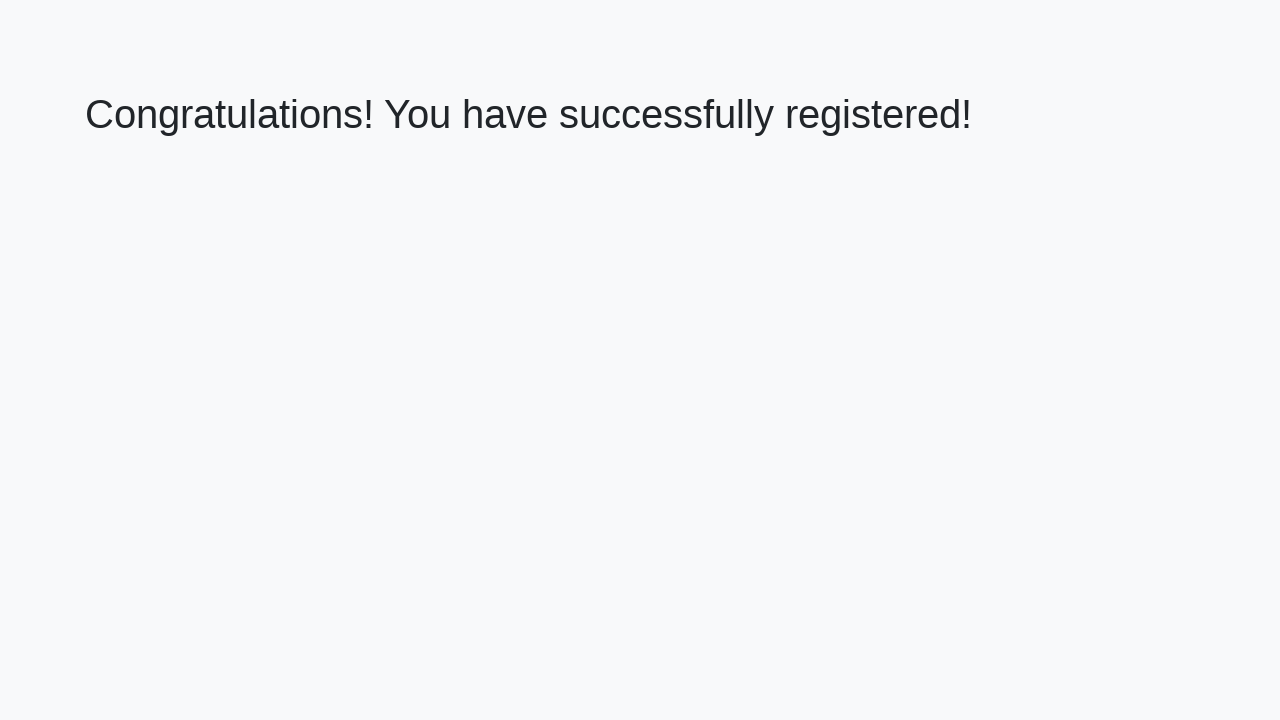

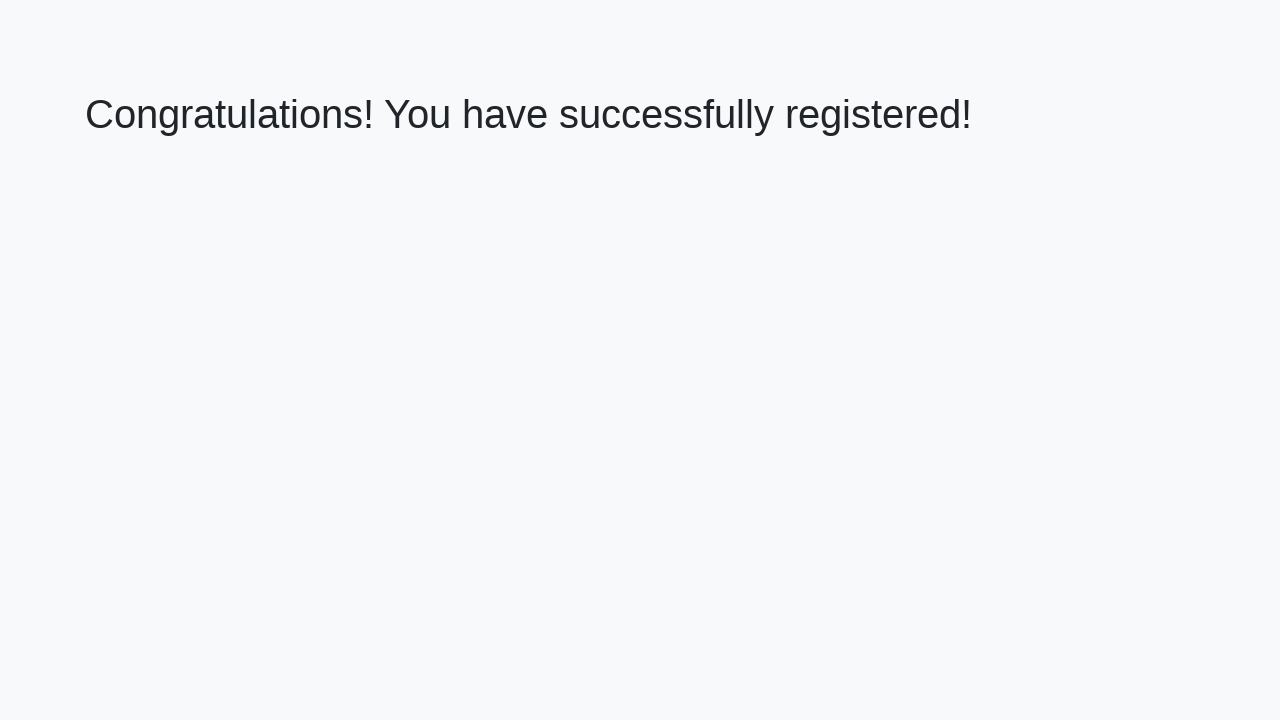